Tests the text box form by entering a single character "i" in the Full Name field and verifying the submitted value is displayed correctly

Starting URL: https://demoqa.com/text-box

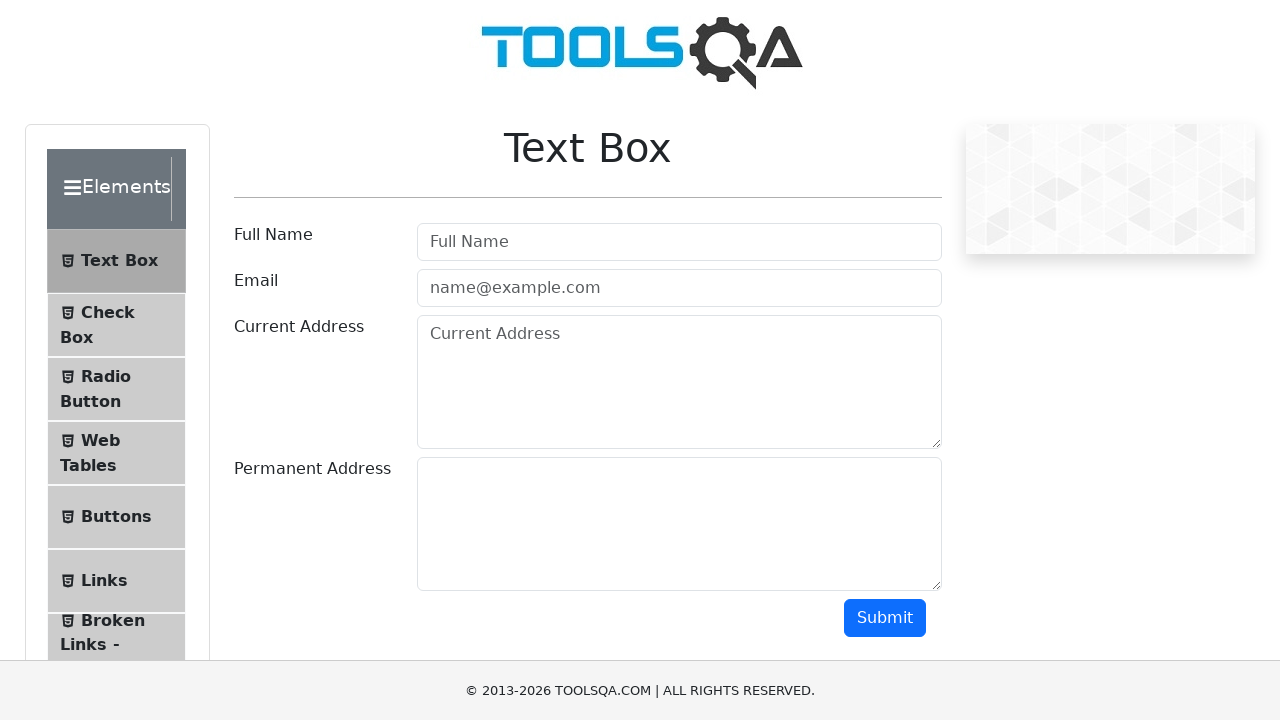

Clicked on the userName field at (679, 242) on #userName
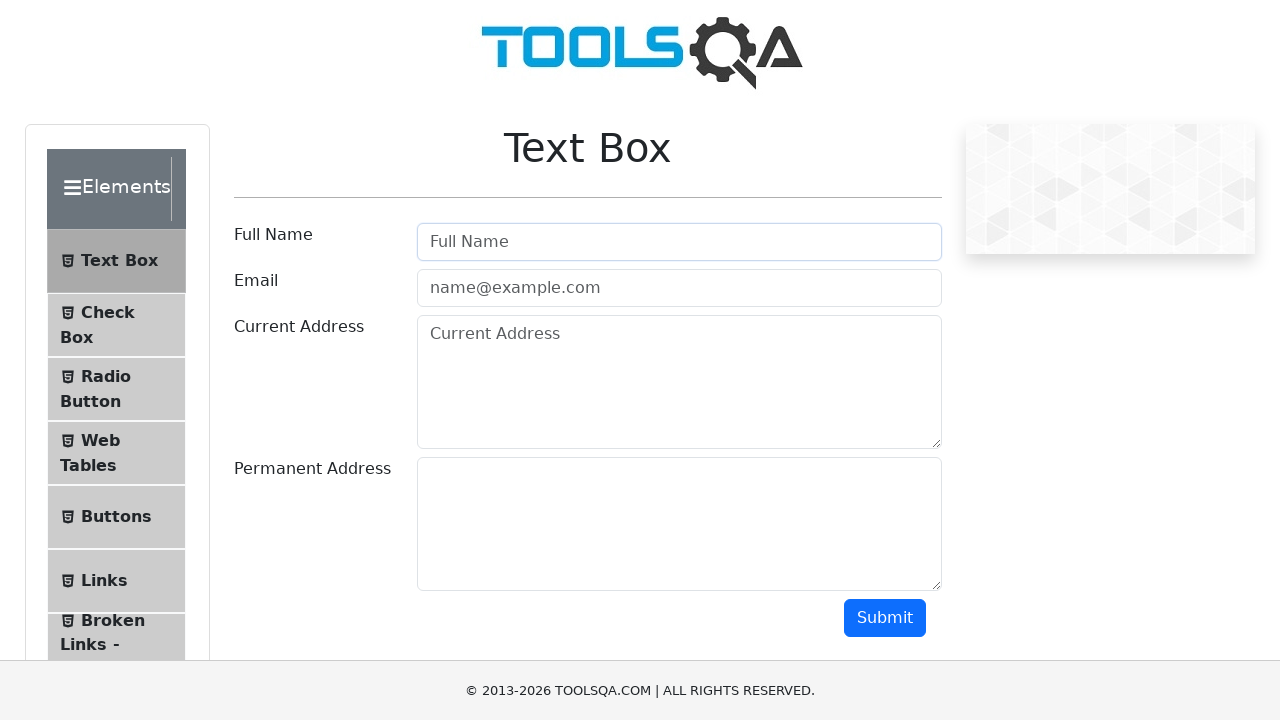

Filled the Full Name field with single character 'i' on #userName
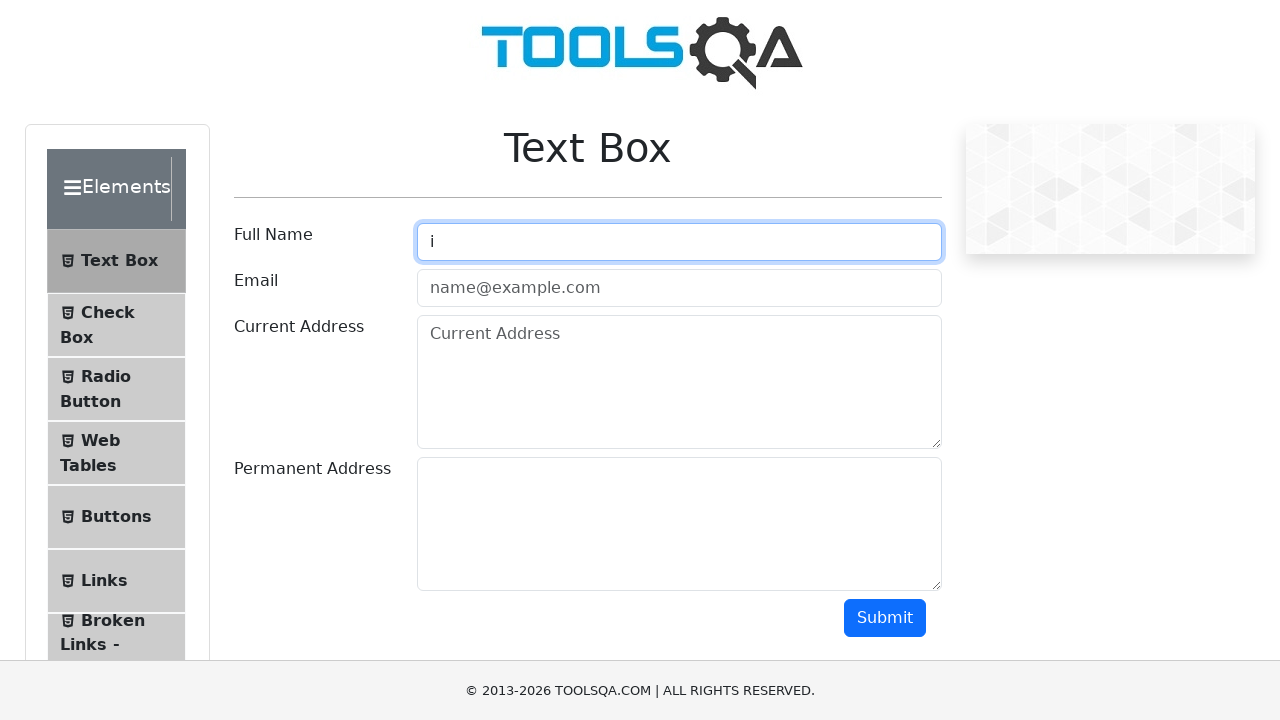

Clicked the submit button at (885, 618) on #submit
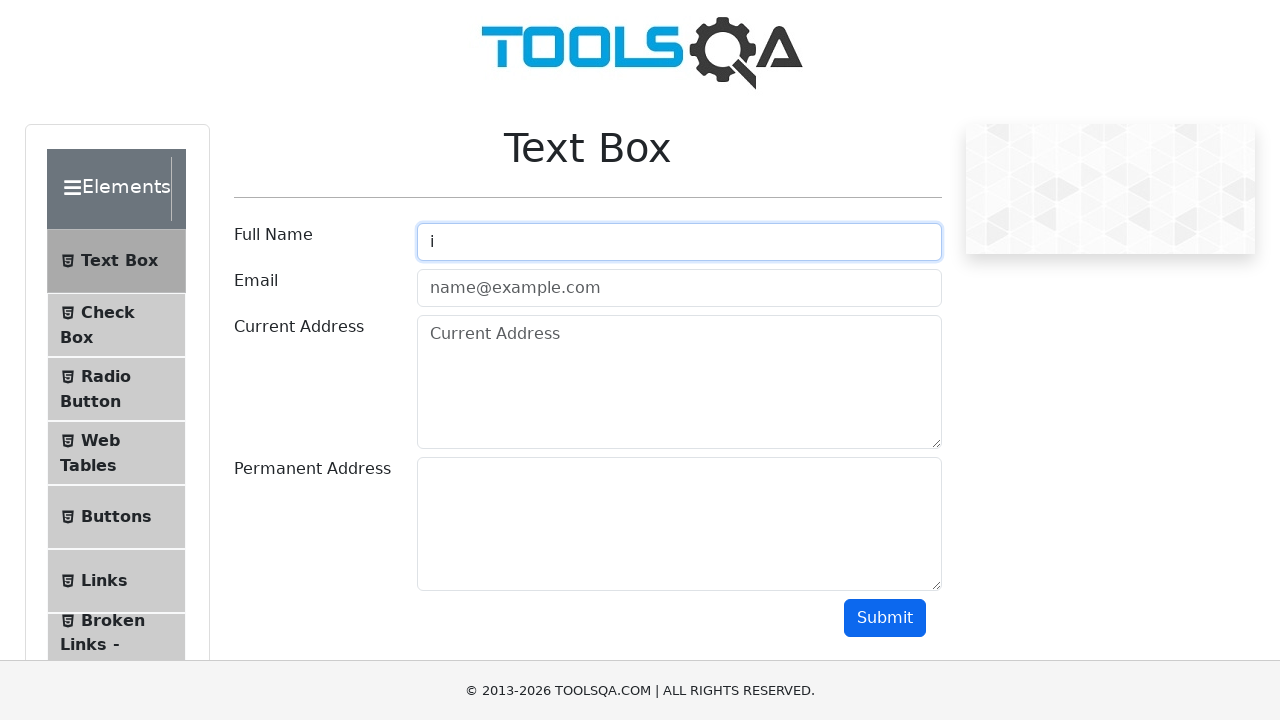

Verified that the submitted name is displayed correctly
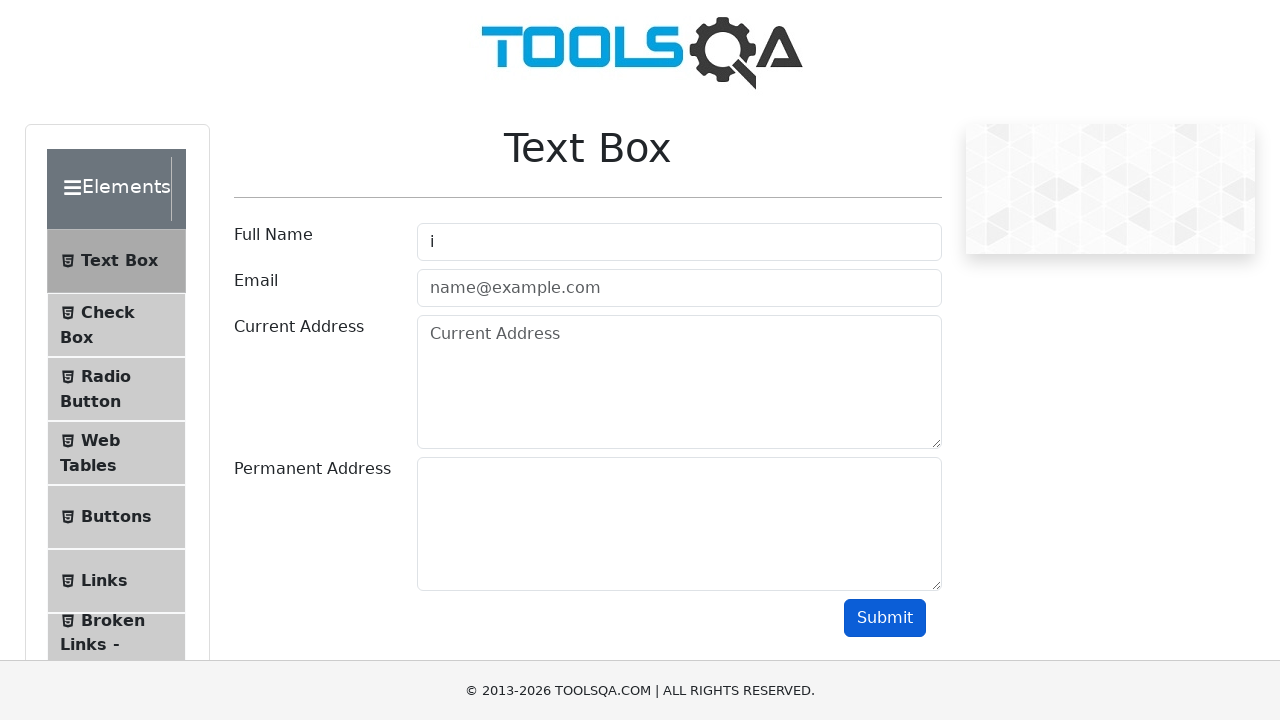

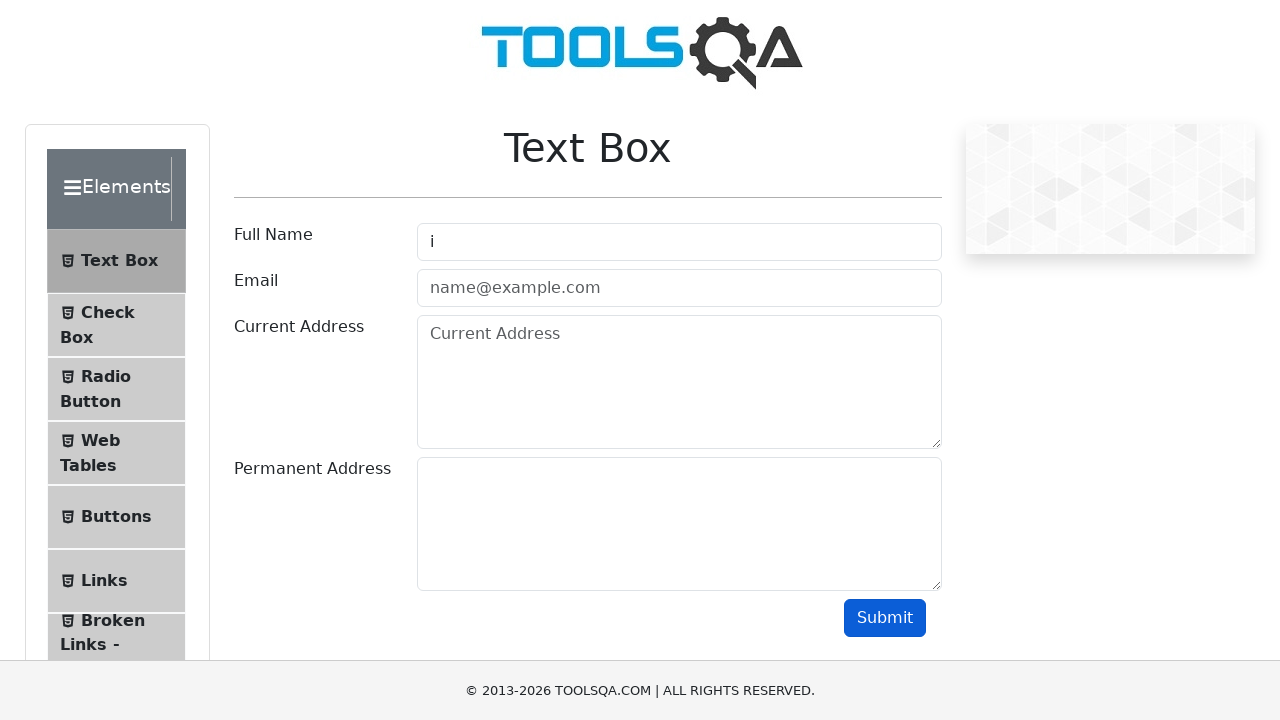